Tests confirmation dialogs by triggering a confirmation and dismissing it

Starting URL: https://demoqa.com/alerts

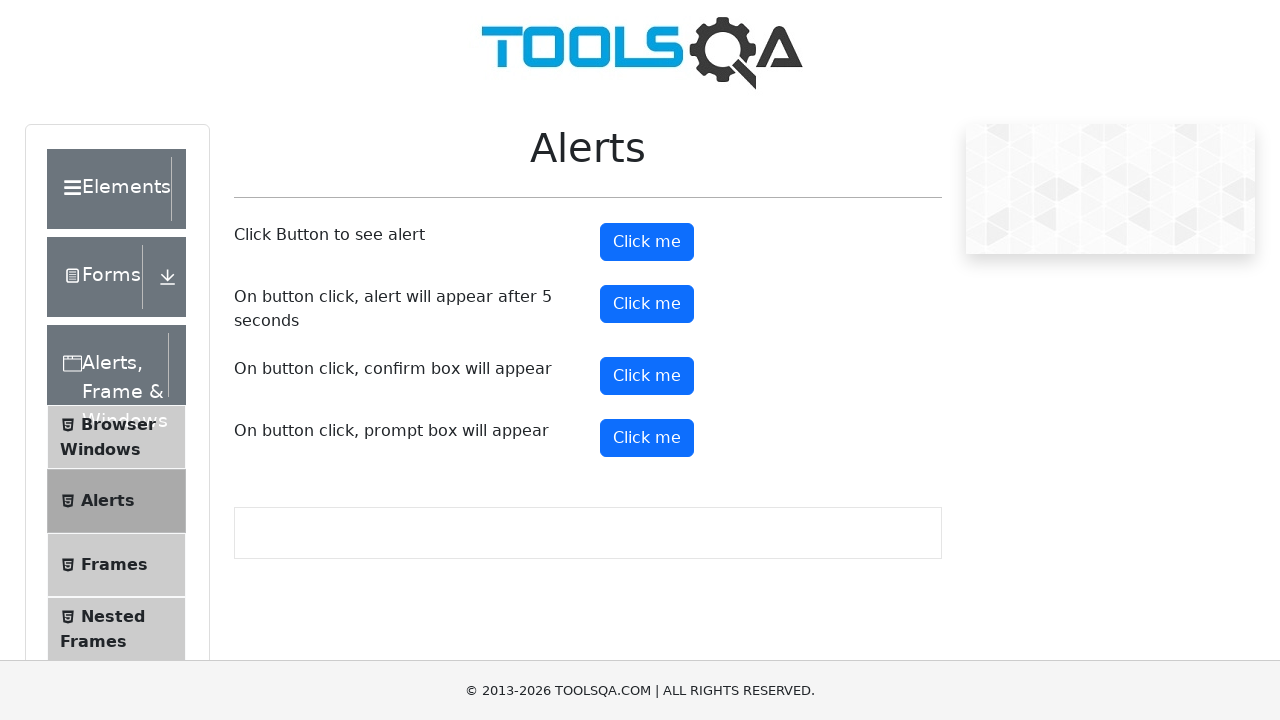

Set up dialog handler to dismiss confirmation dialogs
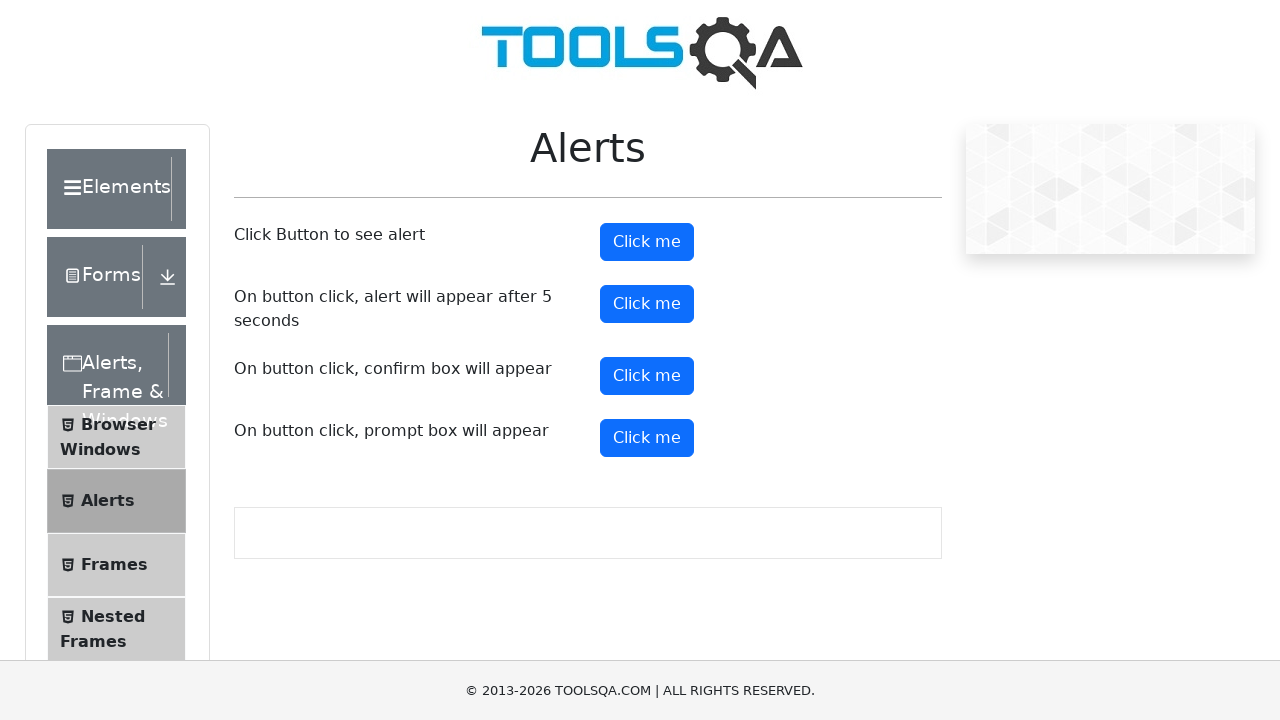

Clicked confirmation button to trigger dialog at (647, 376) on #confirmButton
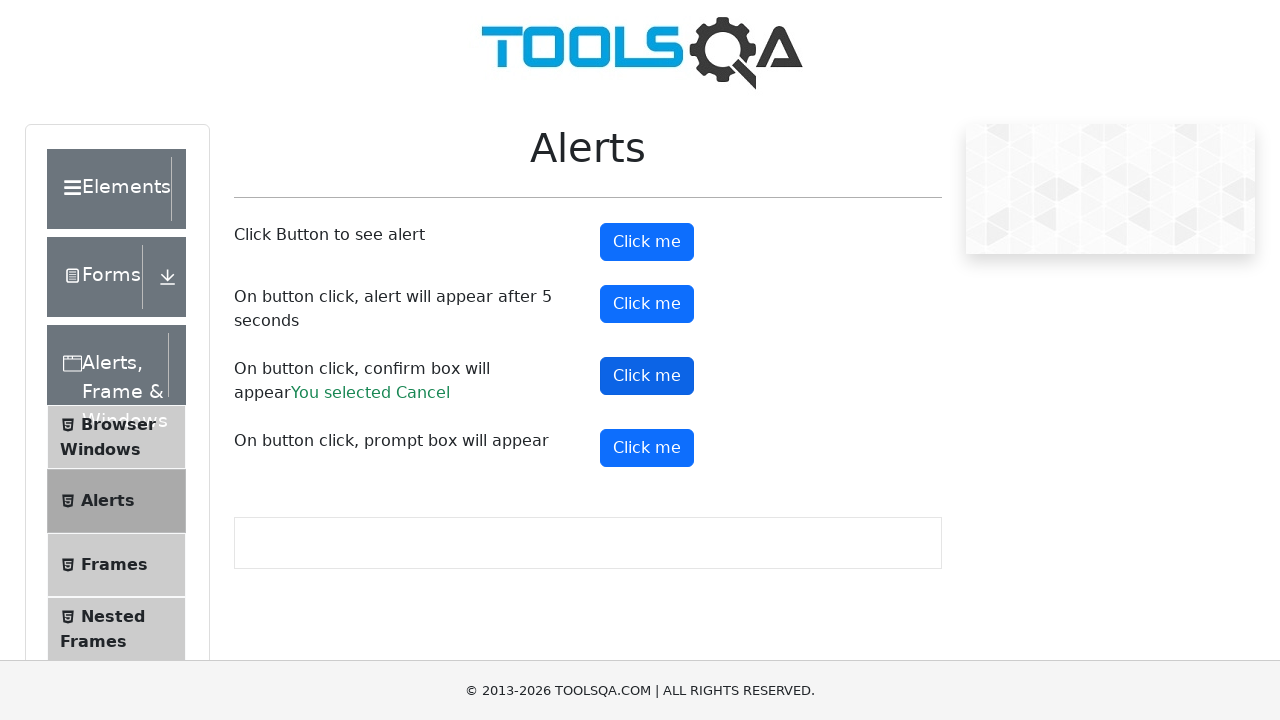

Confirmation result message appeared after dismissing dialog
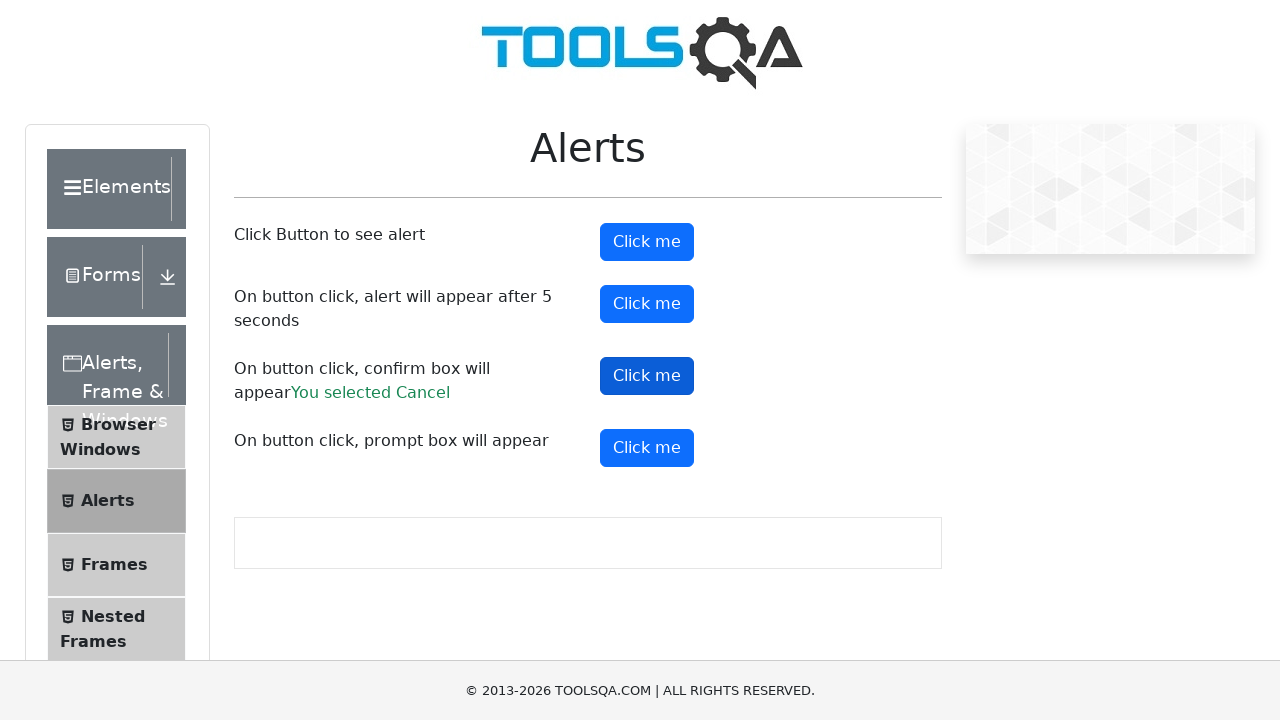

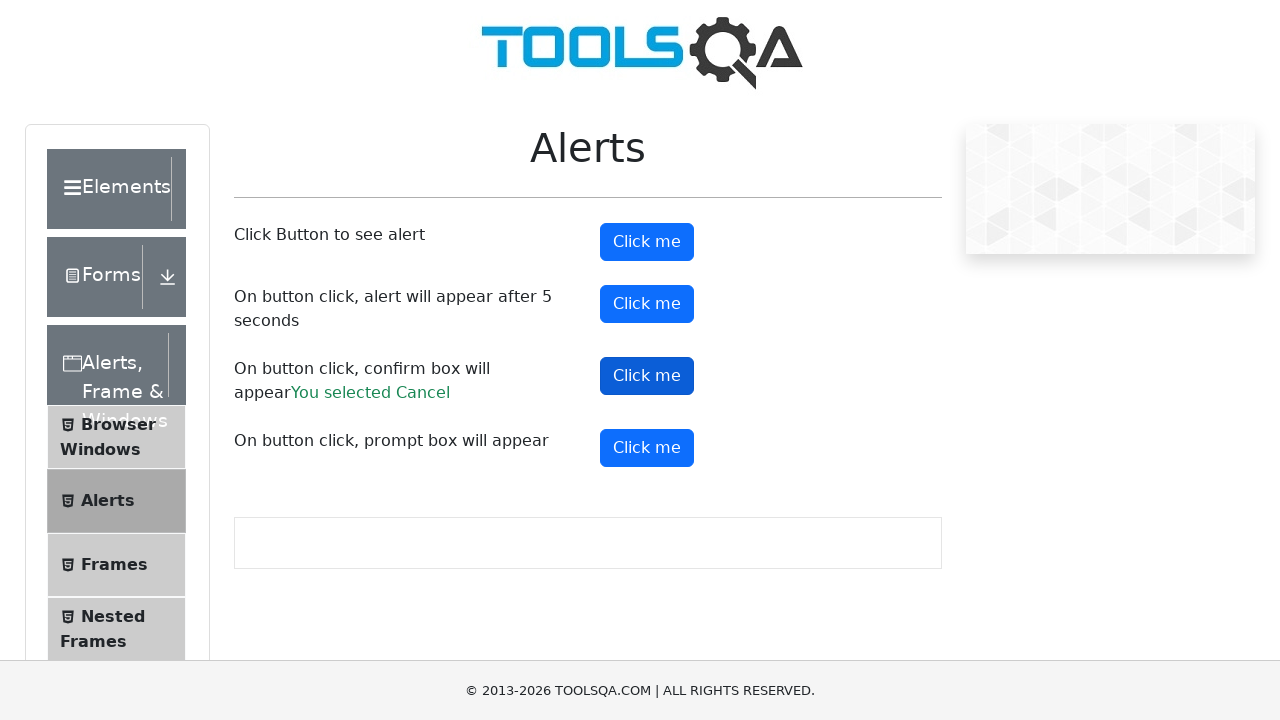